Tests dropdown functionality by verifying the dropdown is displayed, selecting "Option 2" from the dropdown, and verifying the selection was successful.

Starting URL: https://the-internet.herokuapp.com/dropdown

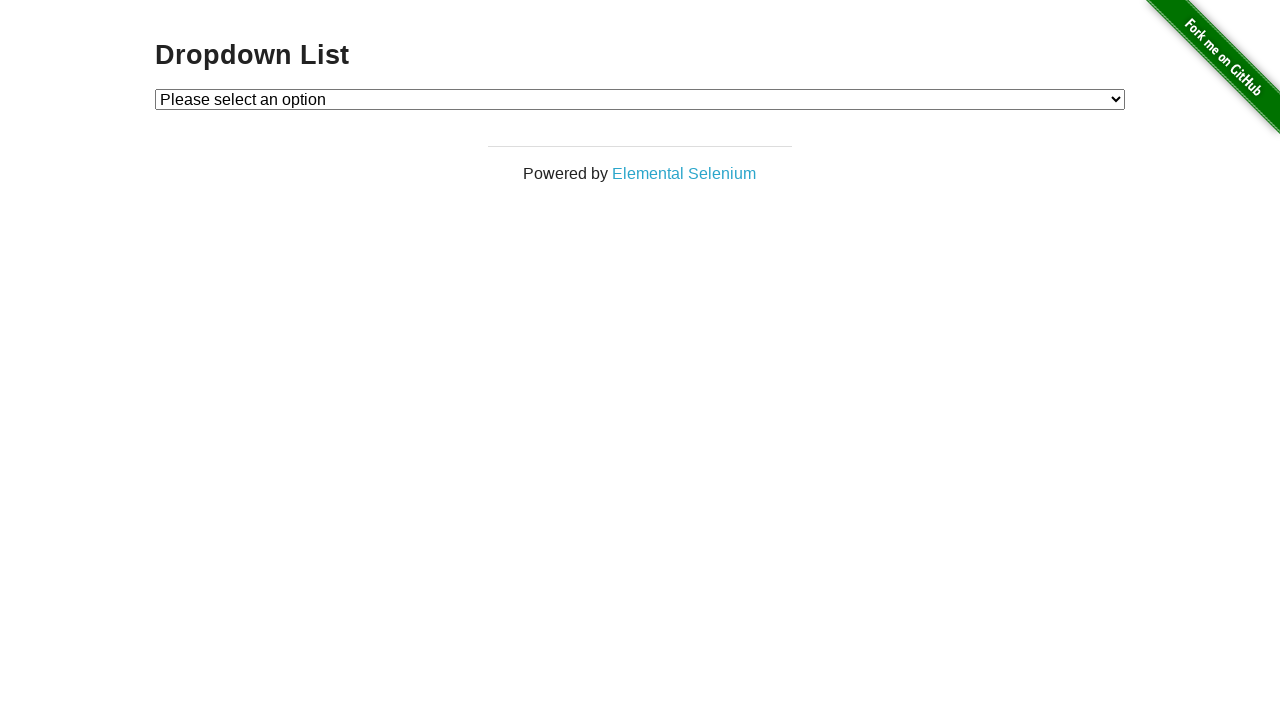

Waited for dropdown element to be visible
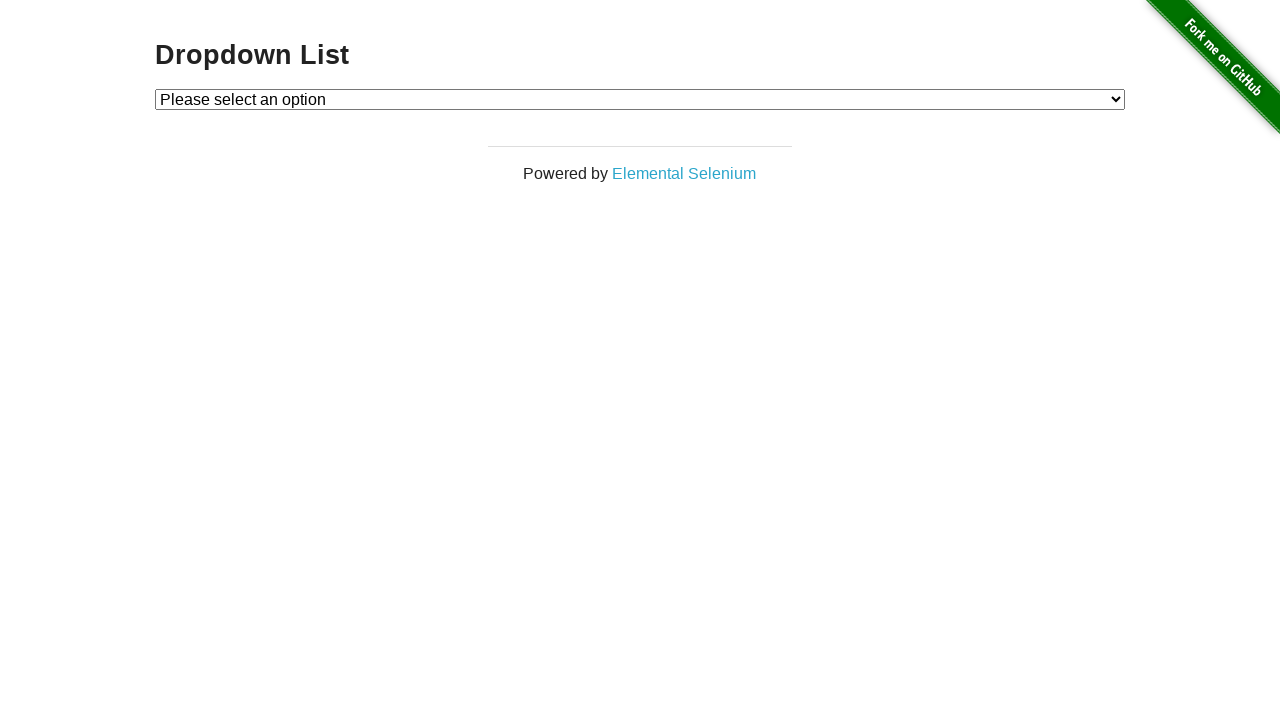

Verified dropdown is displayed
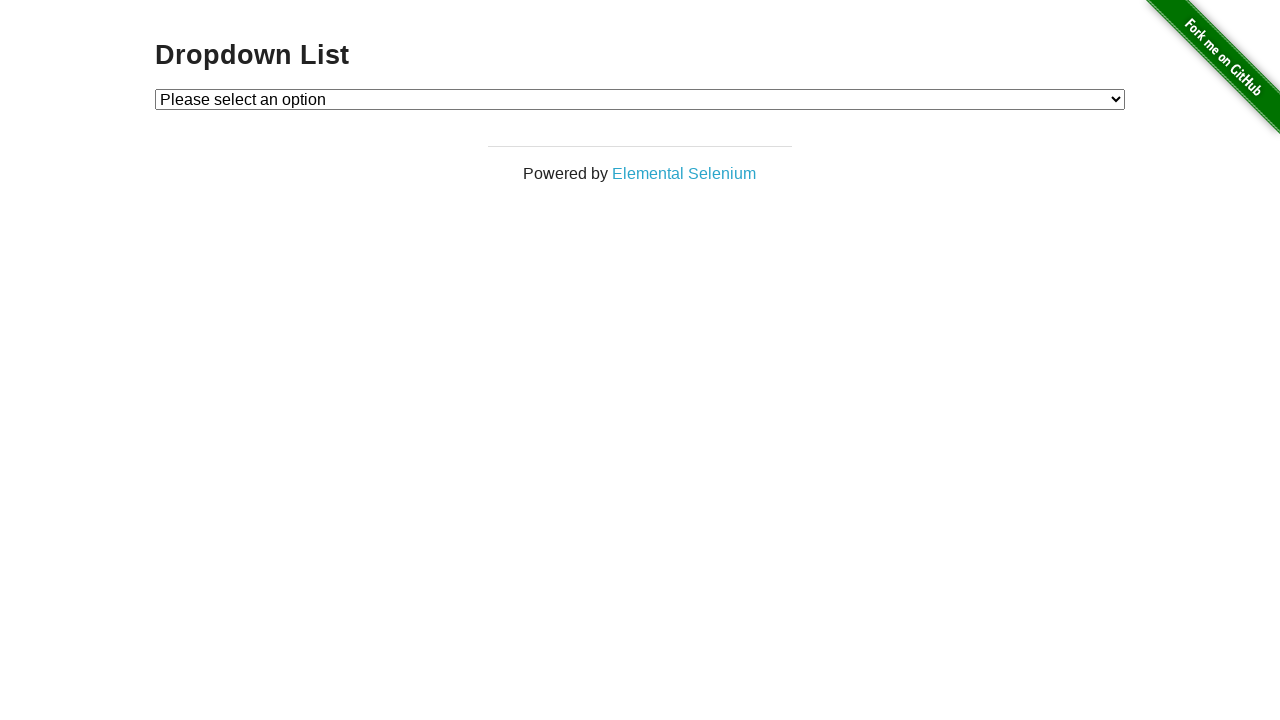

Selected 'Option 2' from dropdown on #dropdown
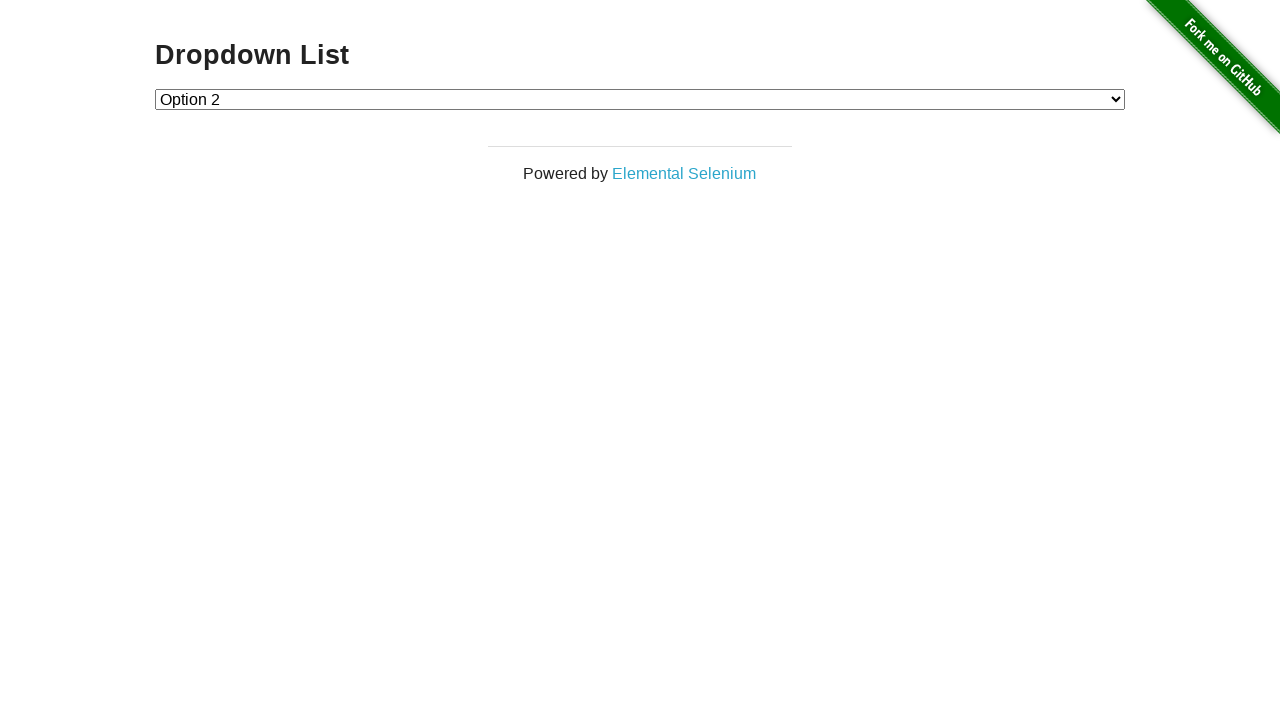

Retrieved selected dropdown value
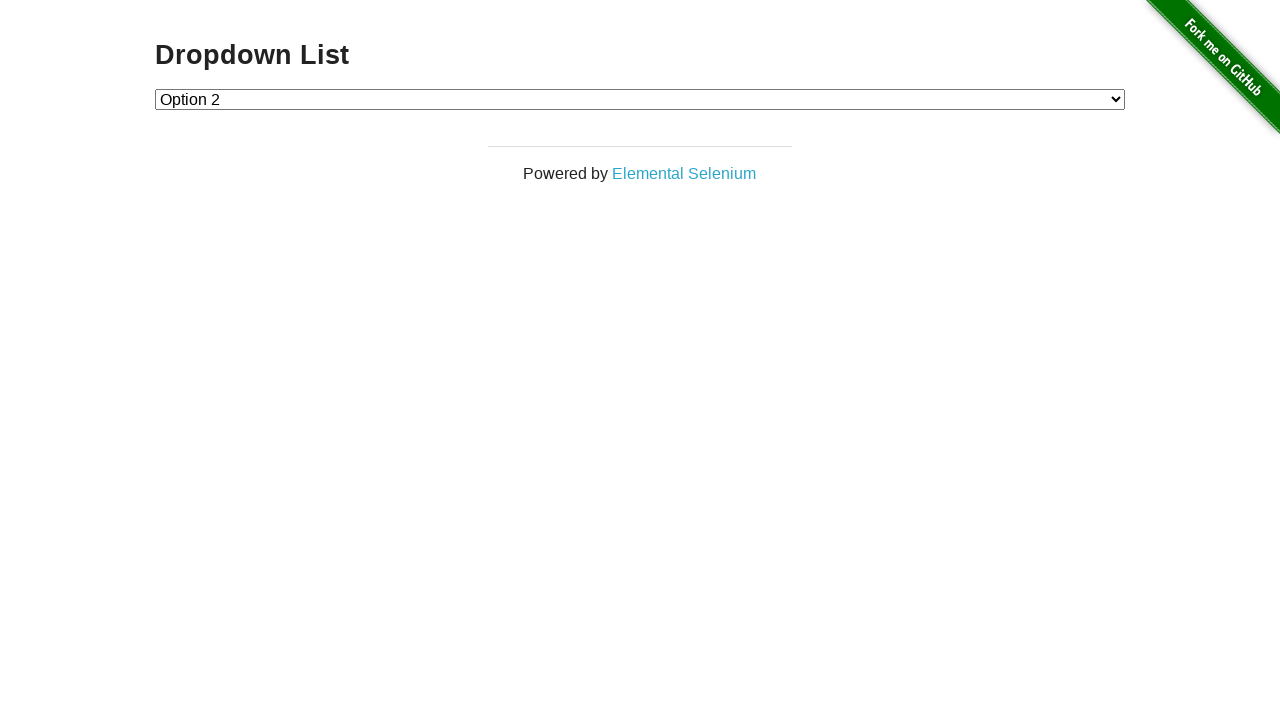

Verified that Option 2 (value '2') is selected
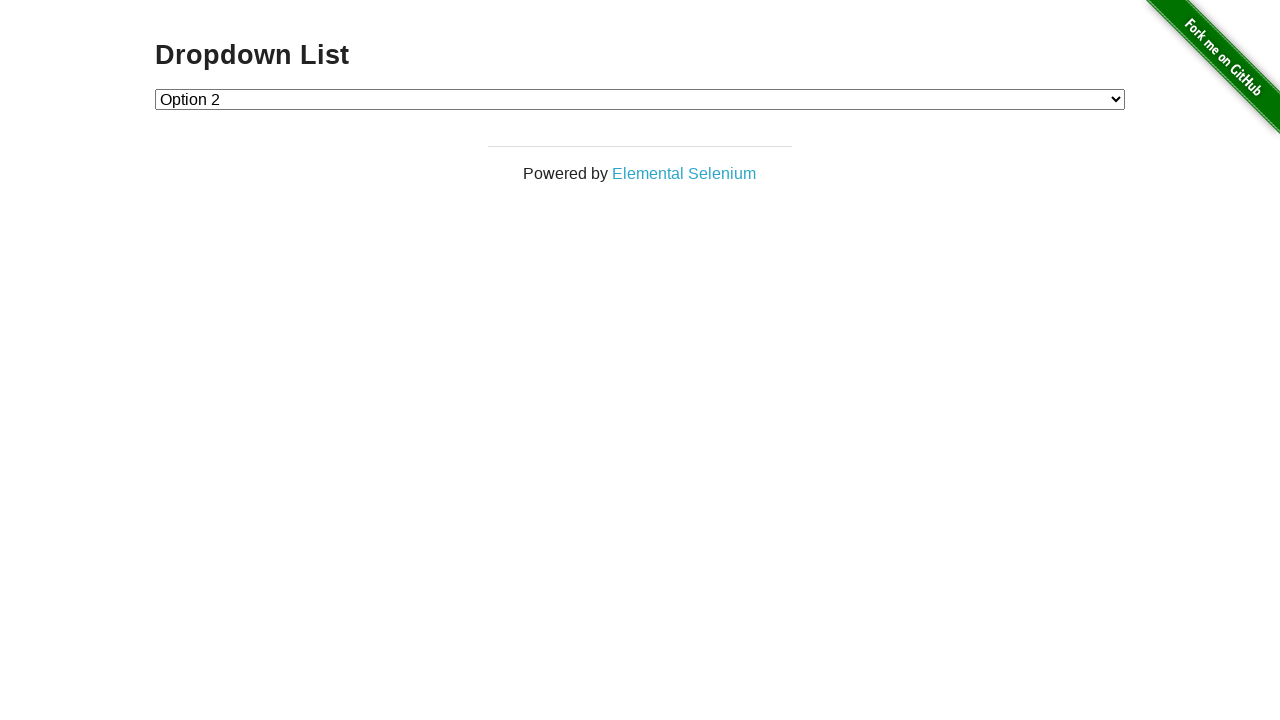

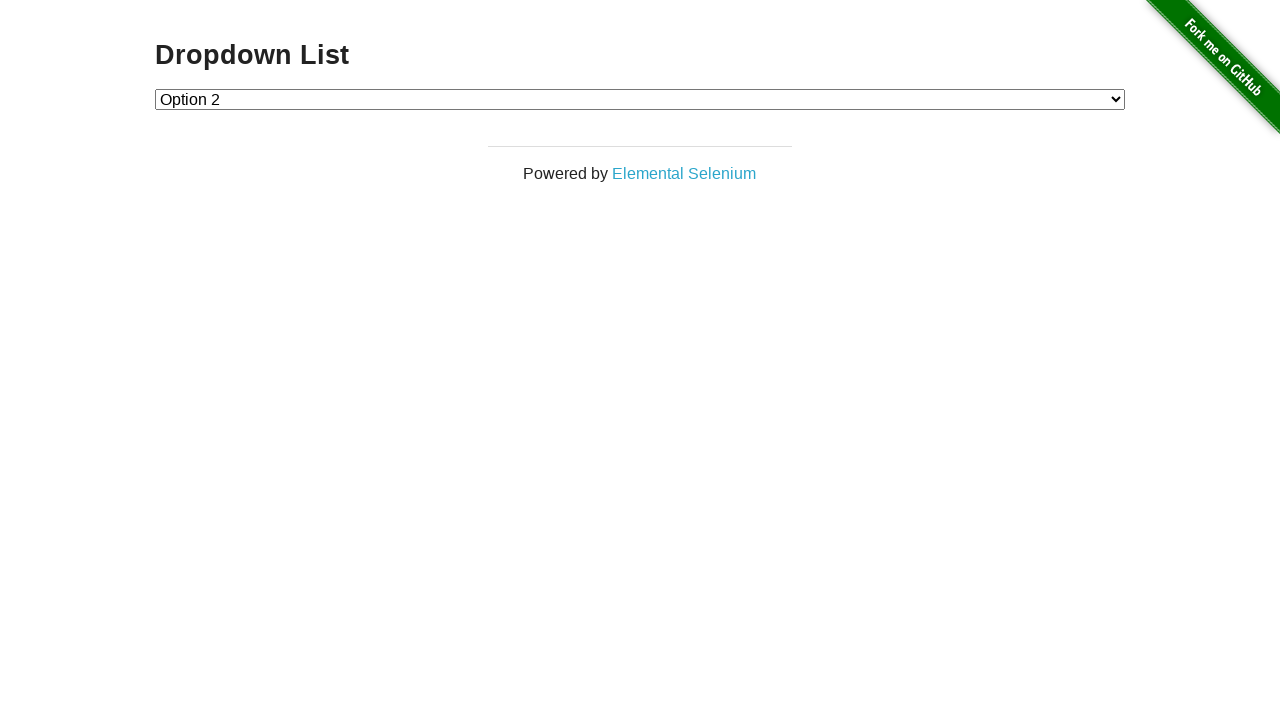